Tests user signup functionality by clicking the sign up button, filling in username and password fields, and submitting the registration form

Starting URL: https://www.demoblaze.com/index.html

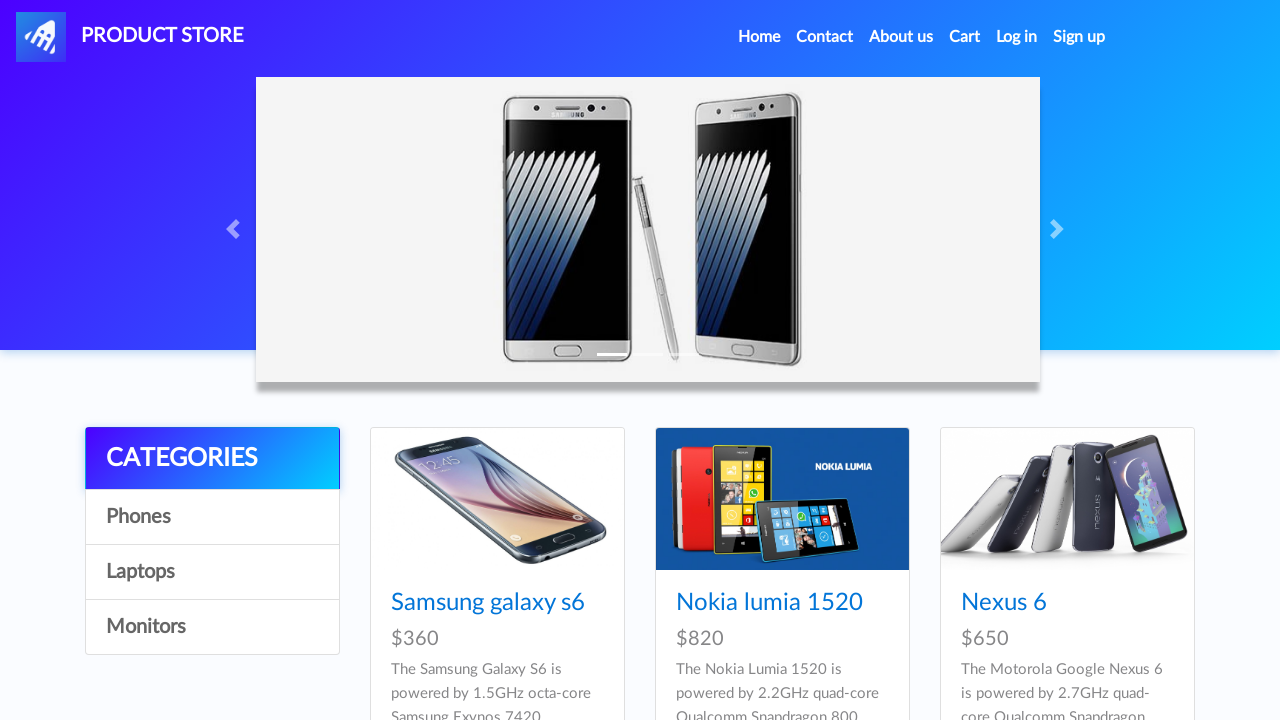

Sign up button appeared on the page
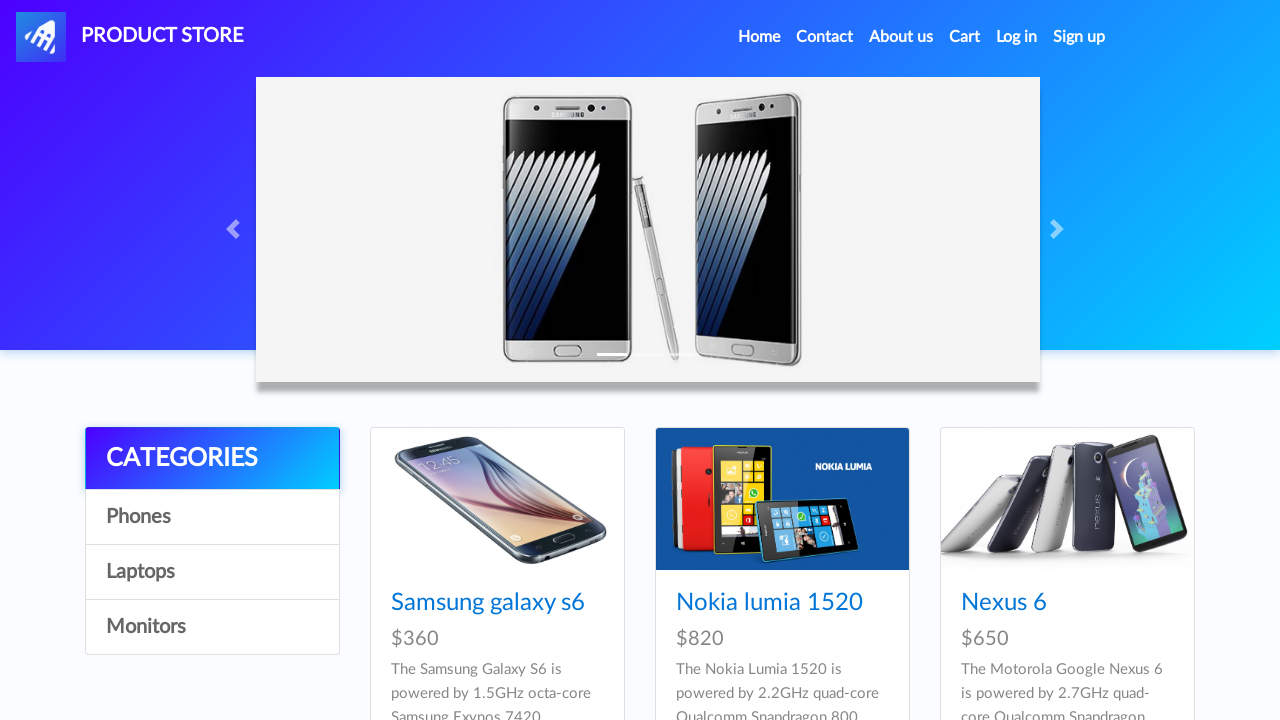

Clicked the sign up button at (1079, 37) on #signin2
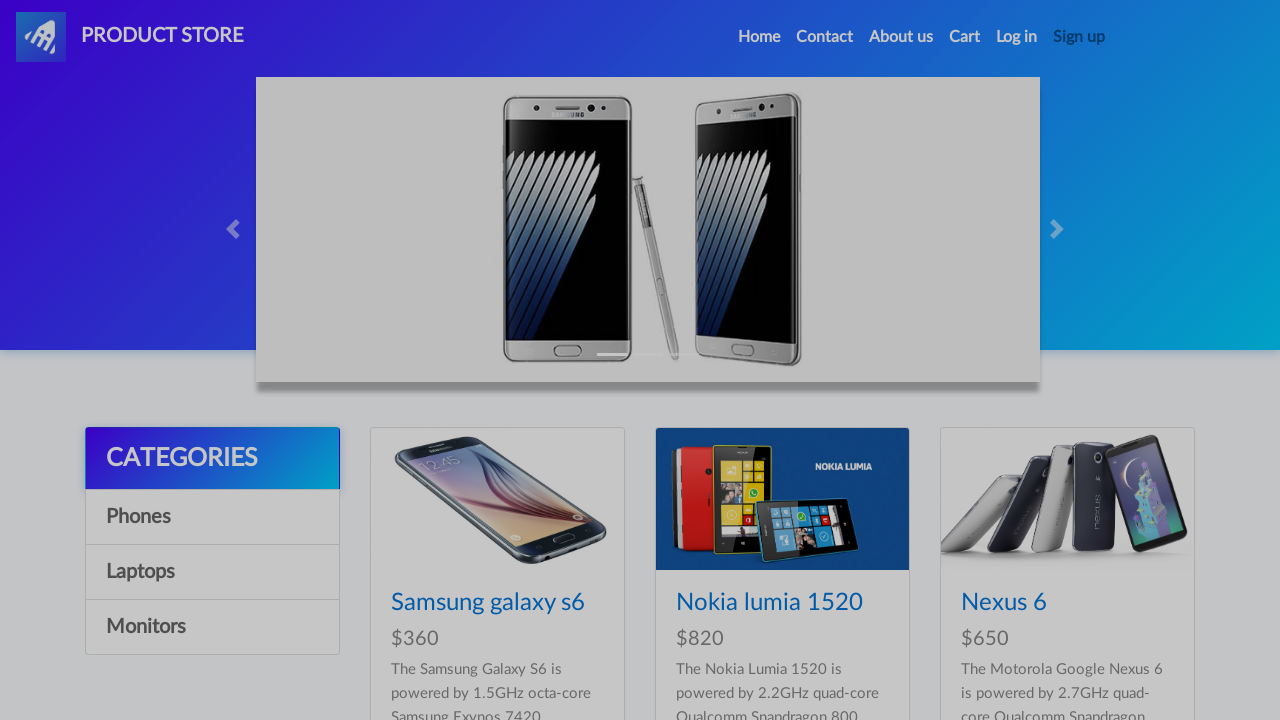

Sign up modal appeared on the page
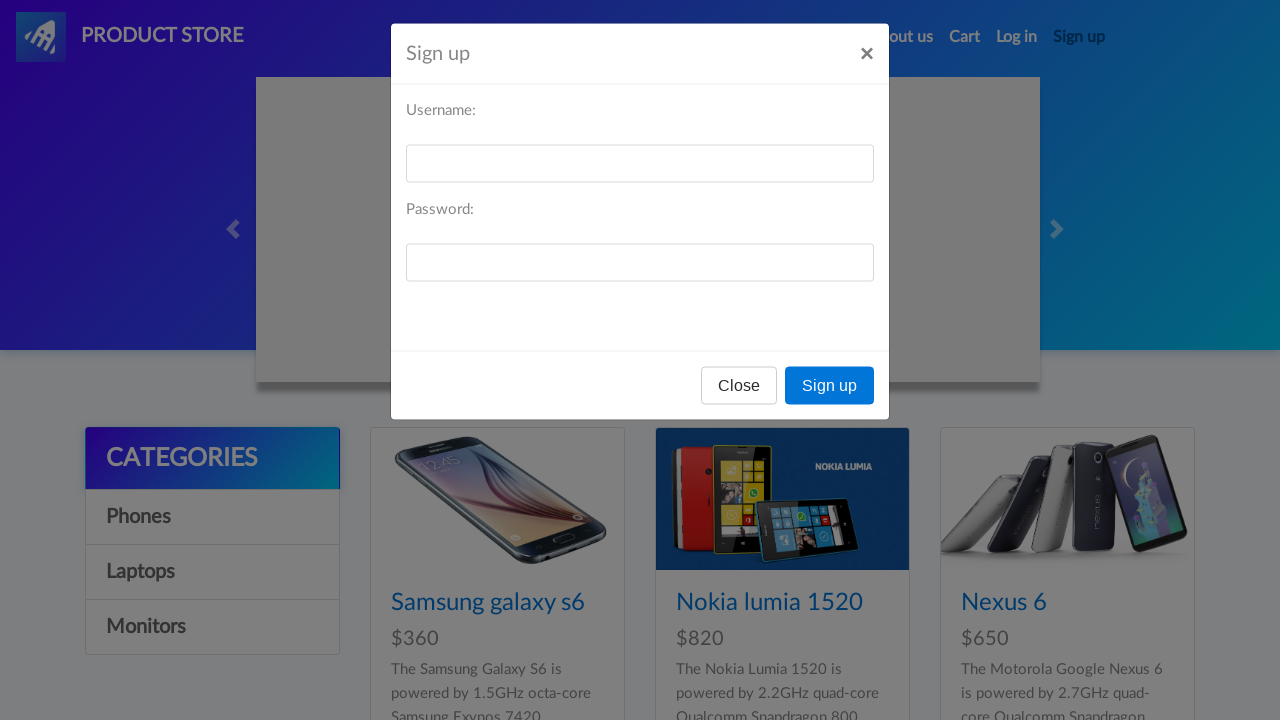

Filled in username field with 'testuser847' on #sign-username
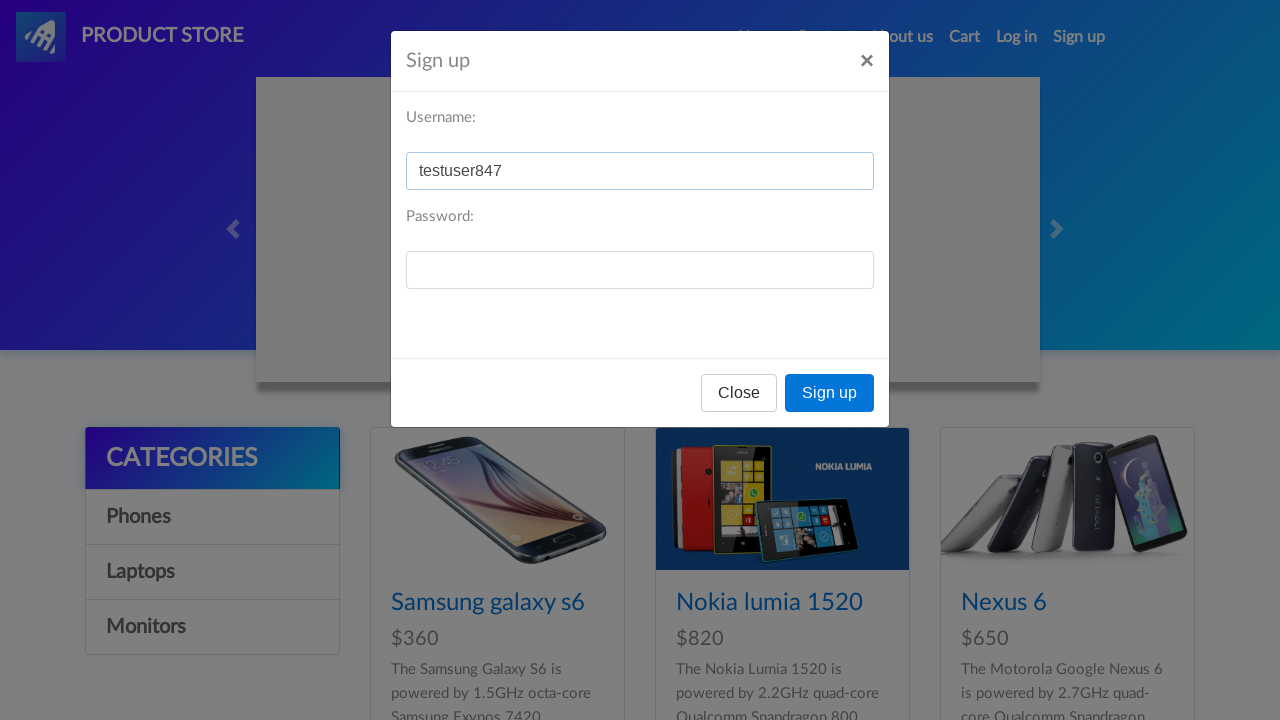

Filled in password field with 'securepass123' on #sign-password
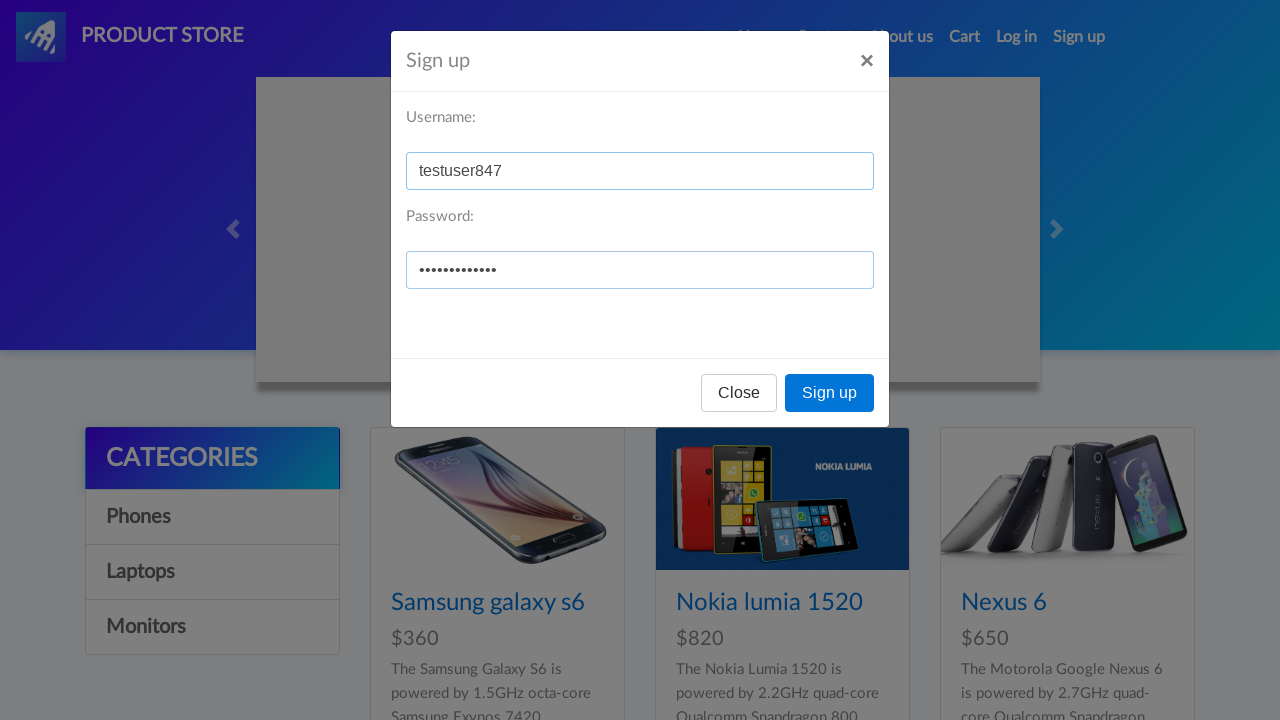

Clicked the register button to submit the signup form at (830, 393) on [onclick='register()']
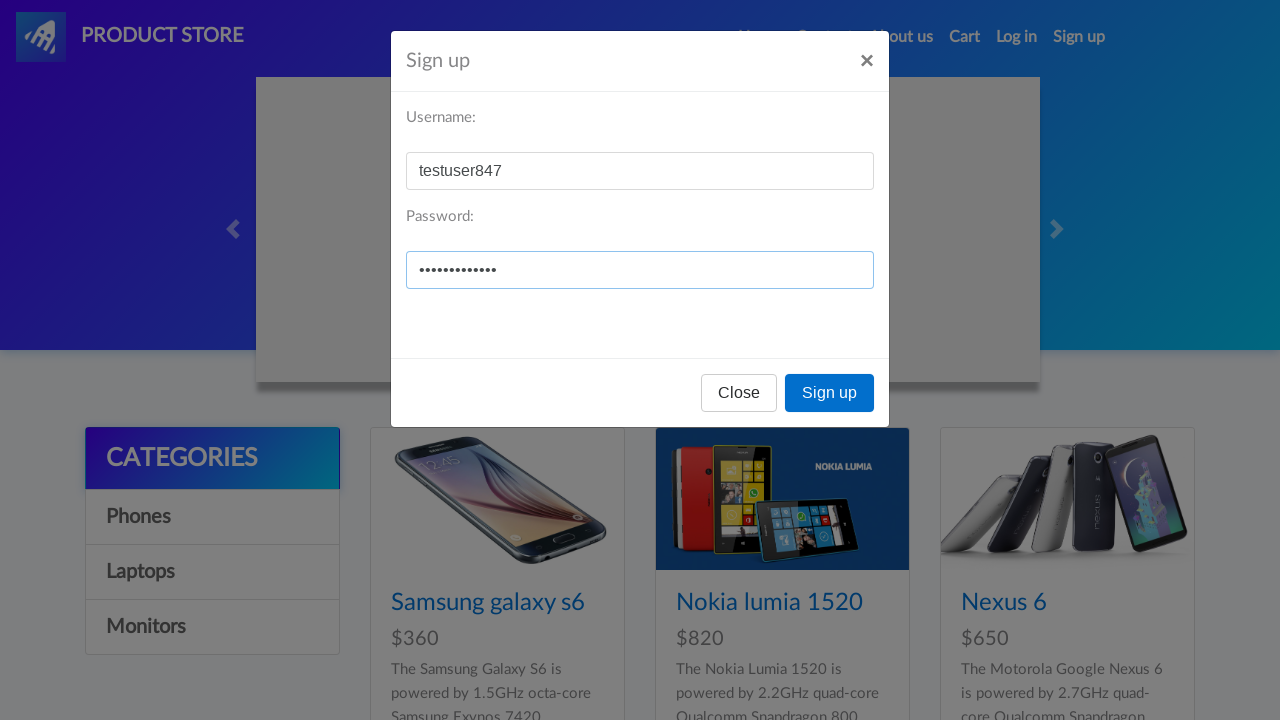

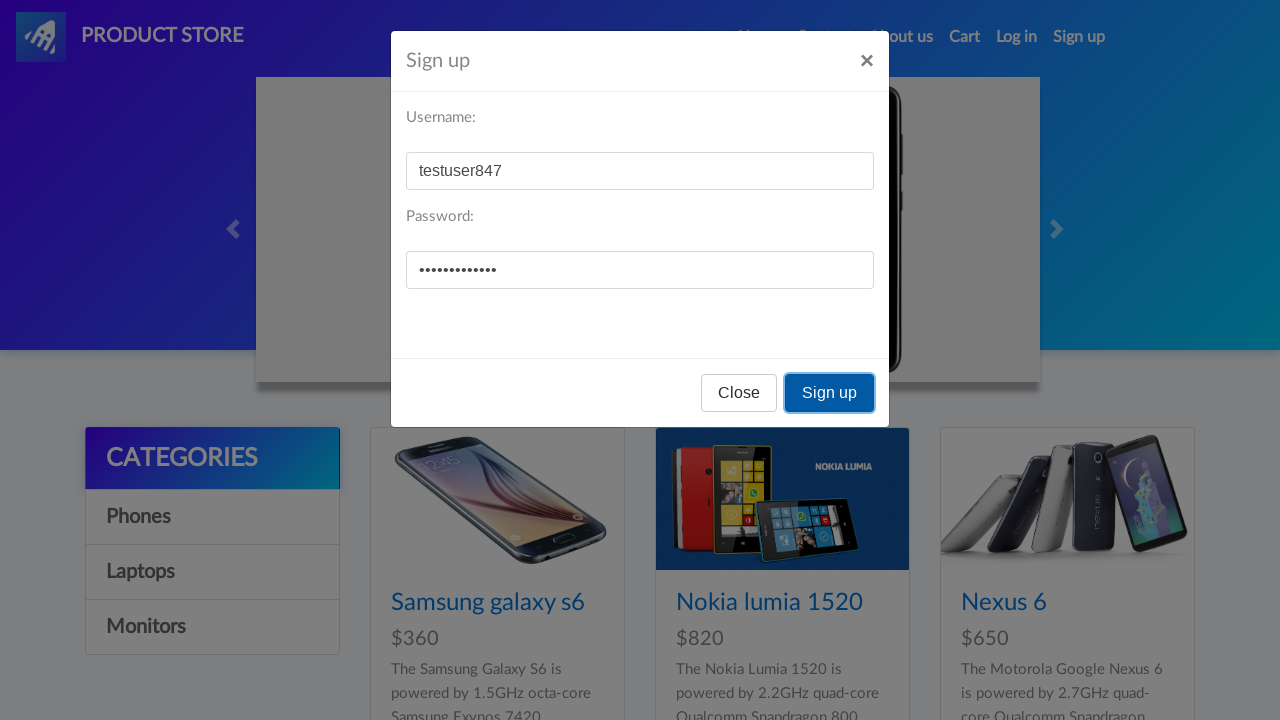